Tests JavaScript alert handling by clicking a button that triggers an alert and then accepting it

Starting URL: https://demoqa.com/alerts

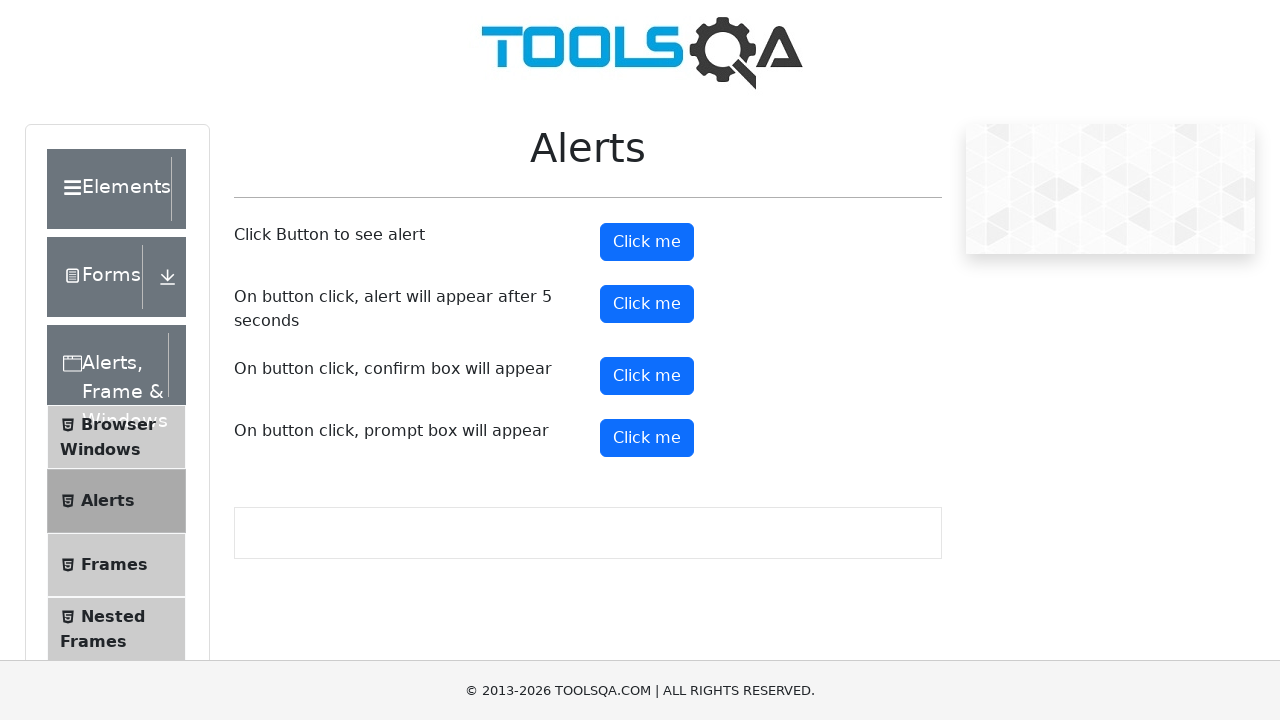

Set up alert handler to accept dialogs
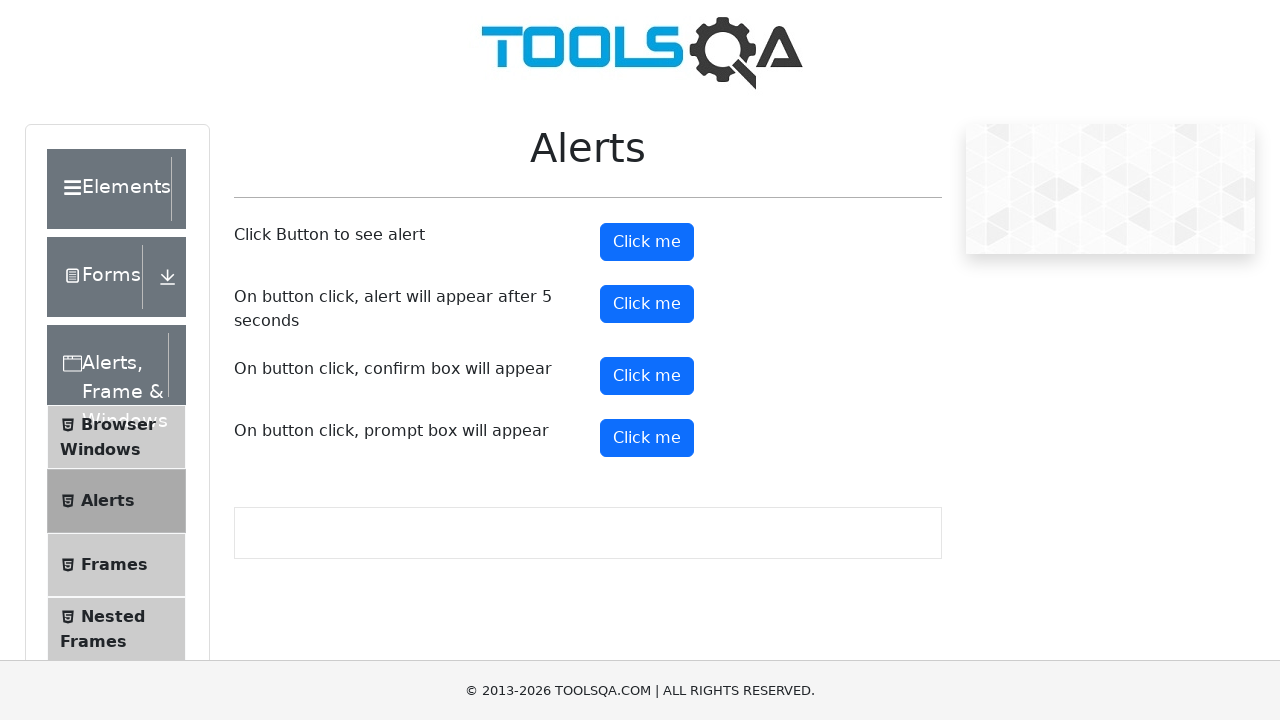

Clicked alert button to trigger JavaScript alert at (647, 242) on #alertButton
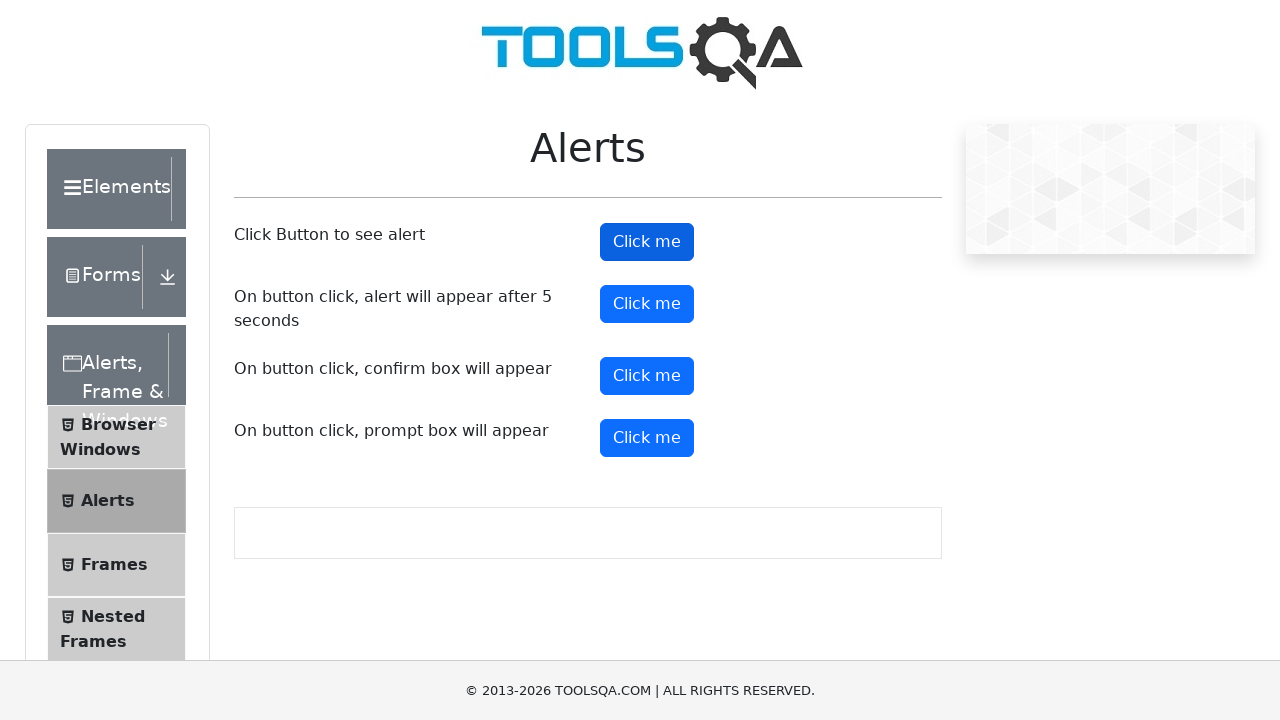

Waited for alert to be processed
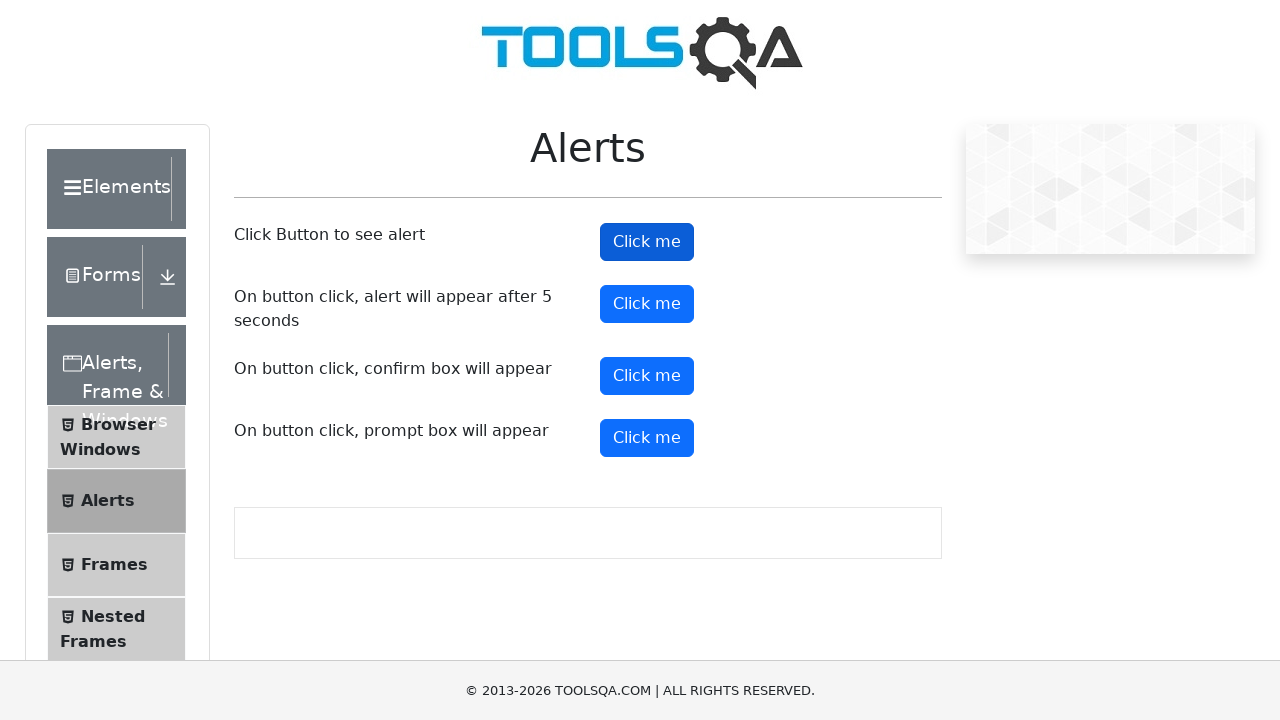

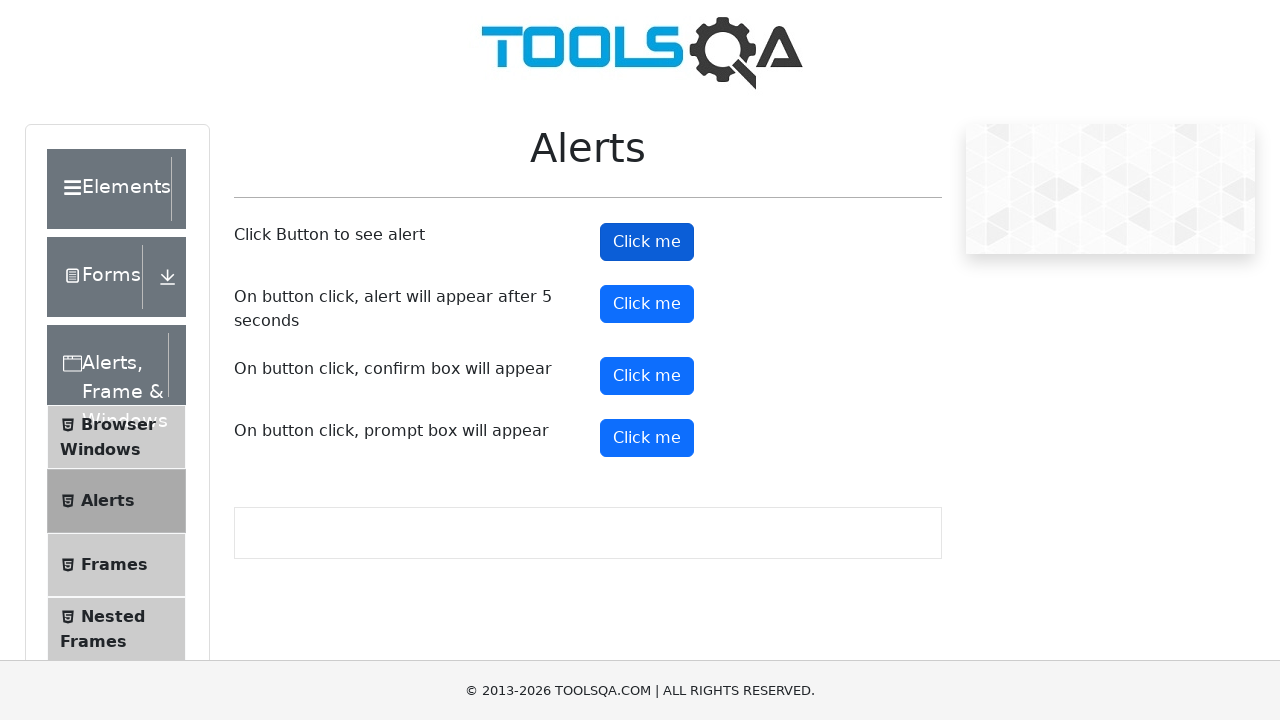